Tests JavaScript prompt alert by clicking the prompt button, entering text, and accepting the alert

Starting URL: https://the-internet.herokuapp.com/javascript_alerts

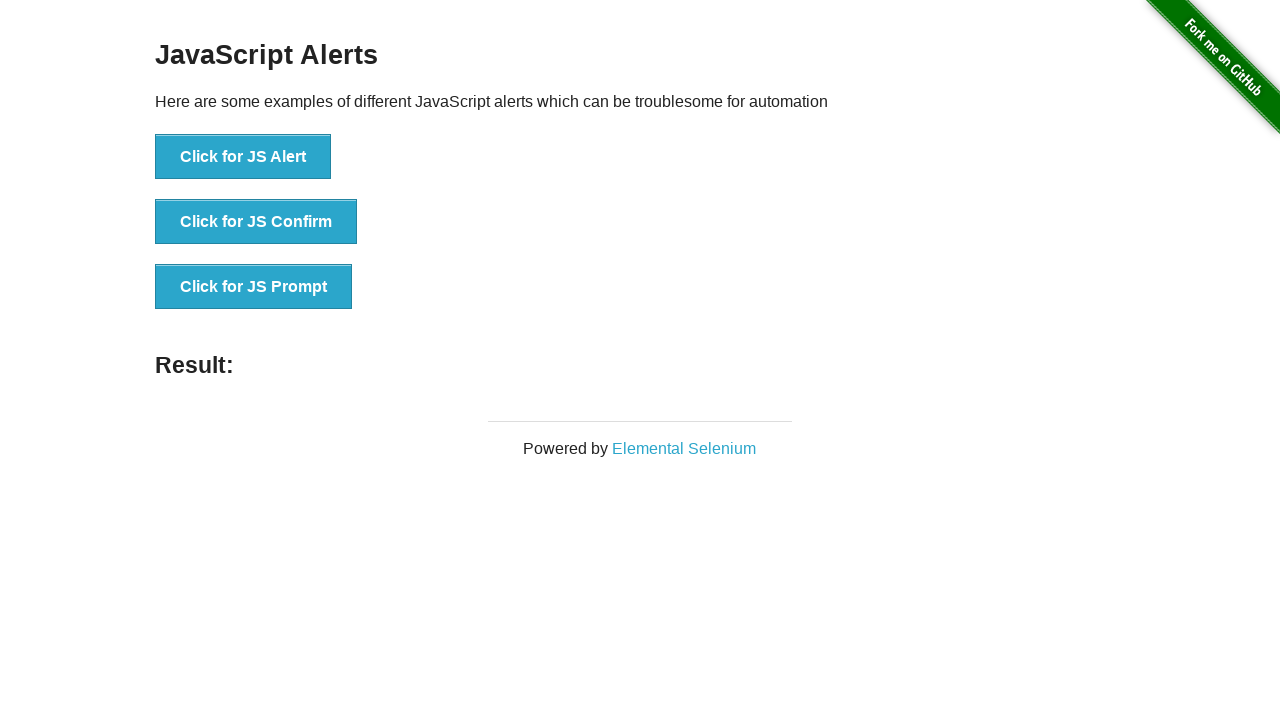

Set up dialog handler to accept prompt with 'Yash'
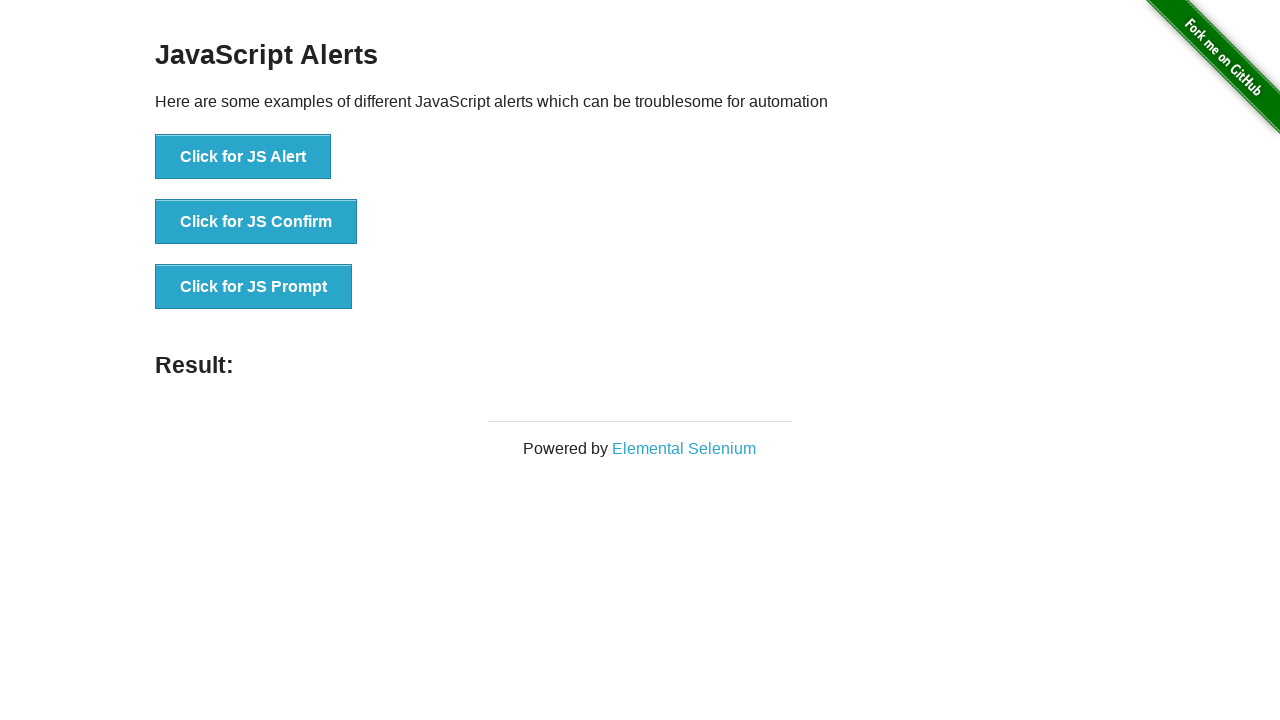

Clicked JS Prompt button to trigger alert at (254, 287) on xpath=//button[text()='Click for JS Prompt']
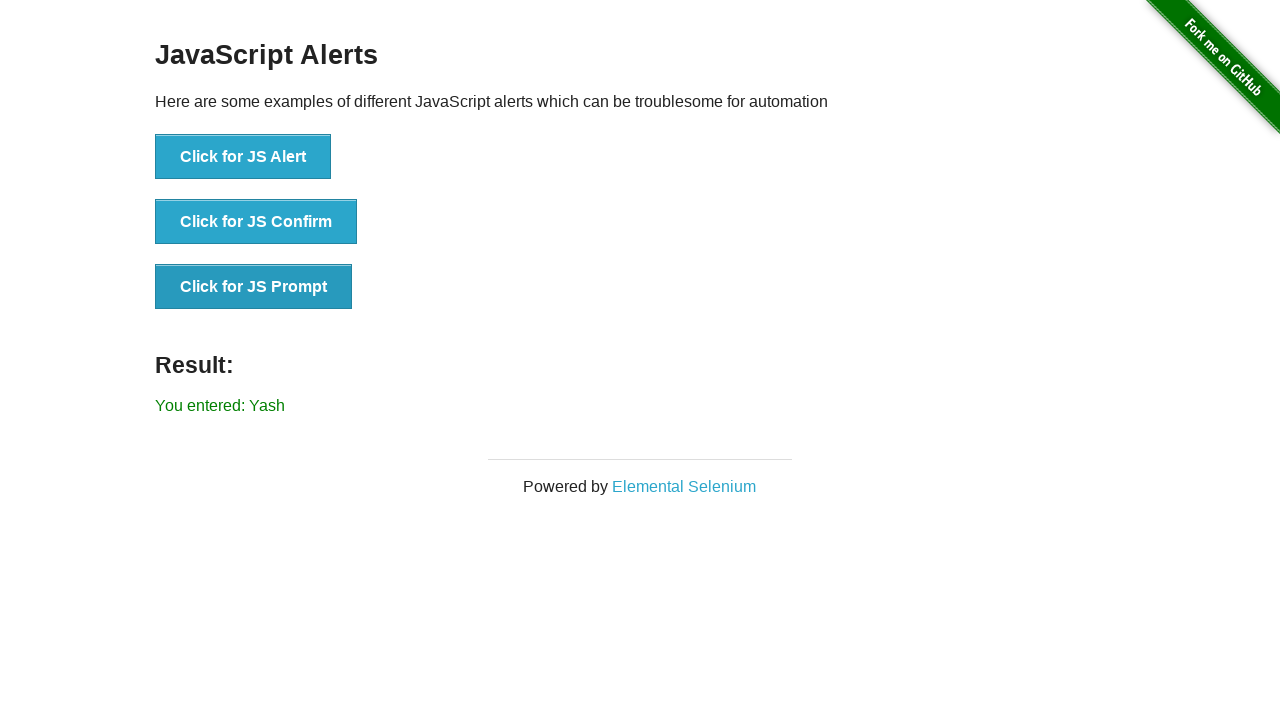

Located result element
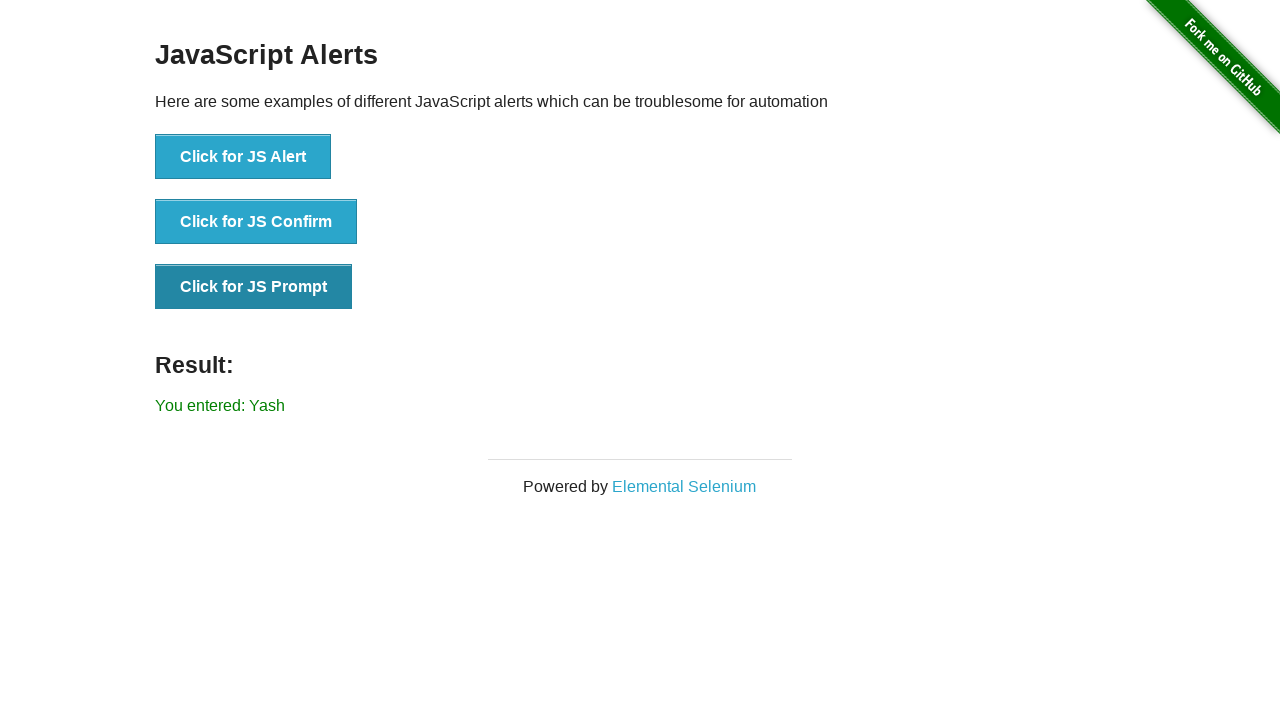

Verified result text matches 'You entered: Yash'
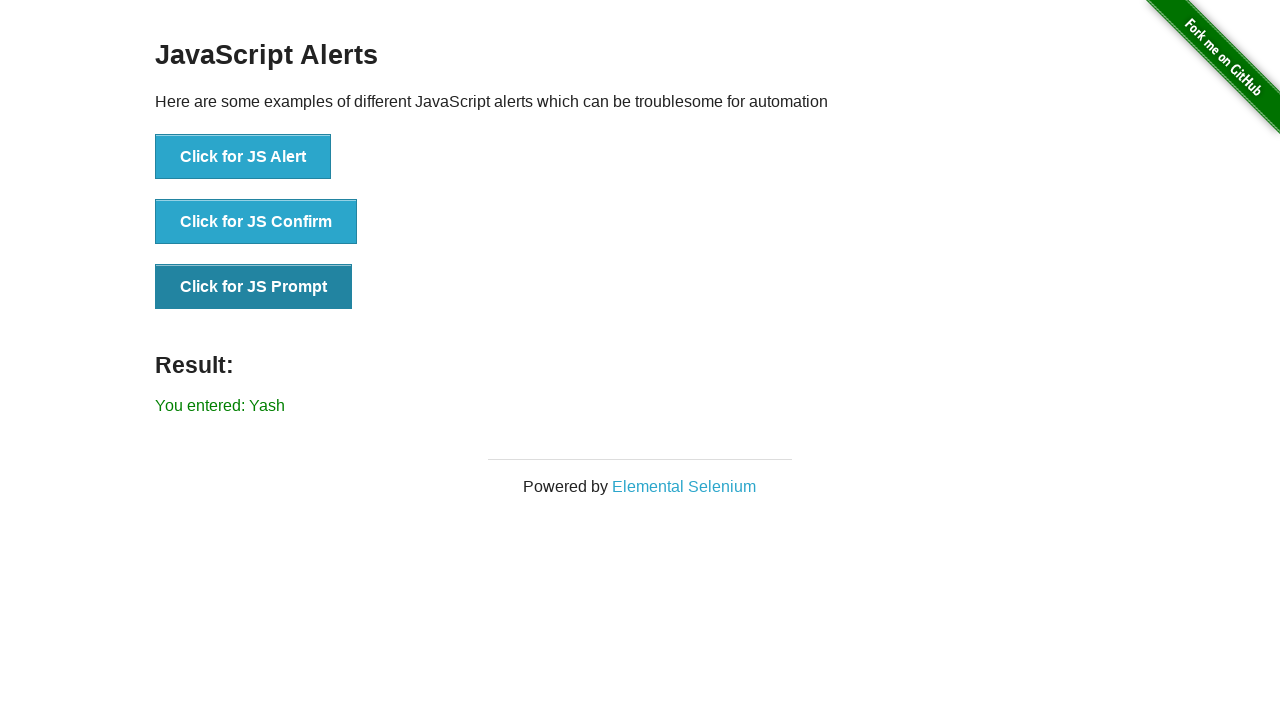

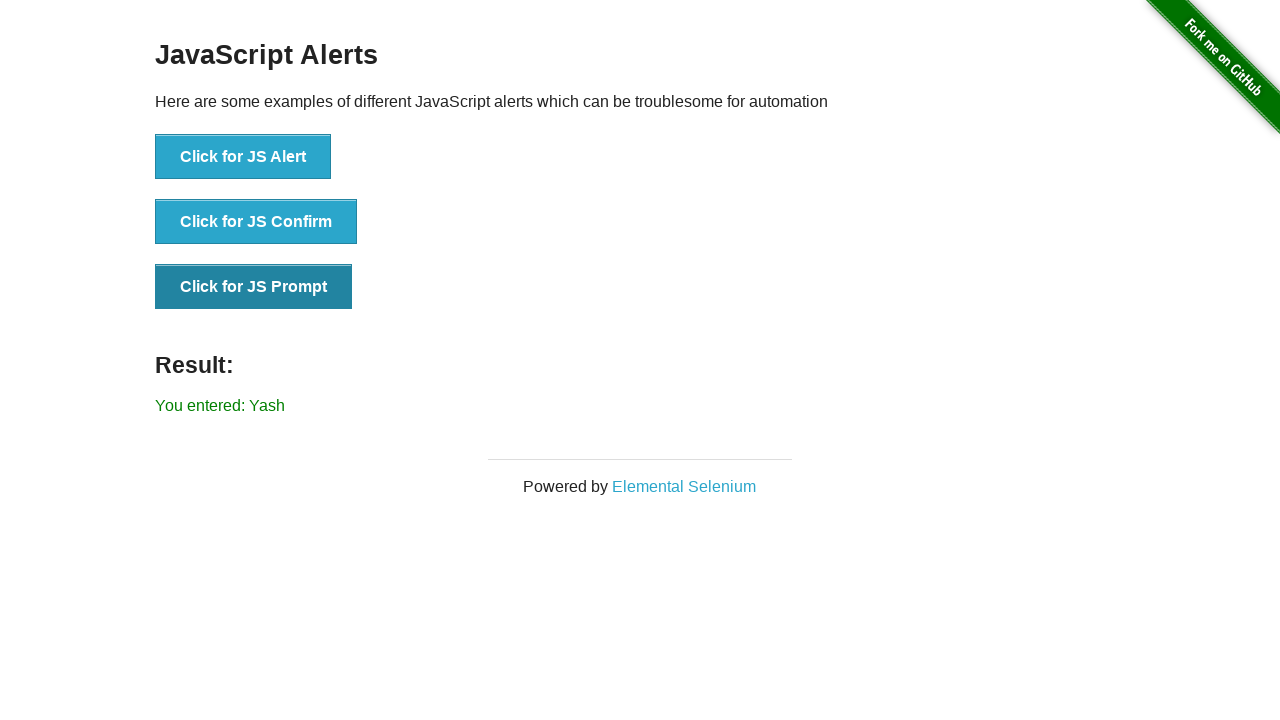